Tests the Python.org search functionality by entering "pycon" as a search term and submitting the form, then verifying search results are returned.

Starting URL: http://www.python.org

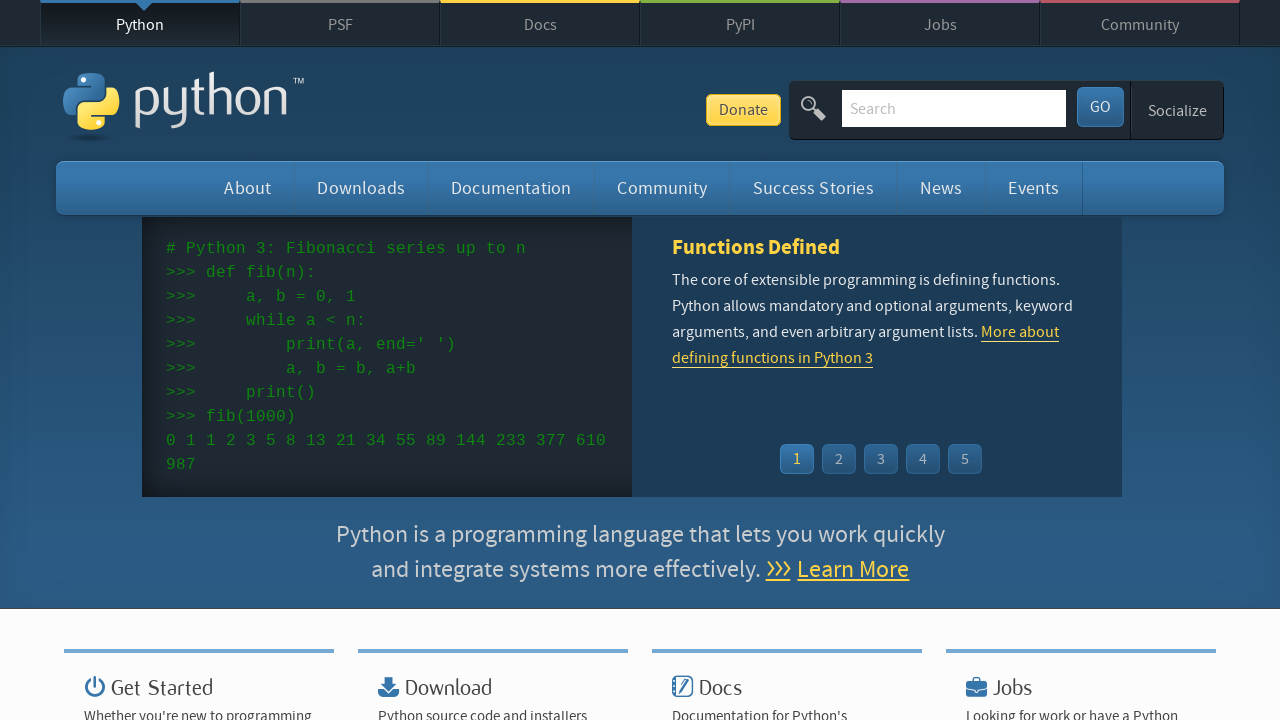

Verified 'Python' is present in page title
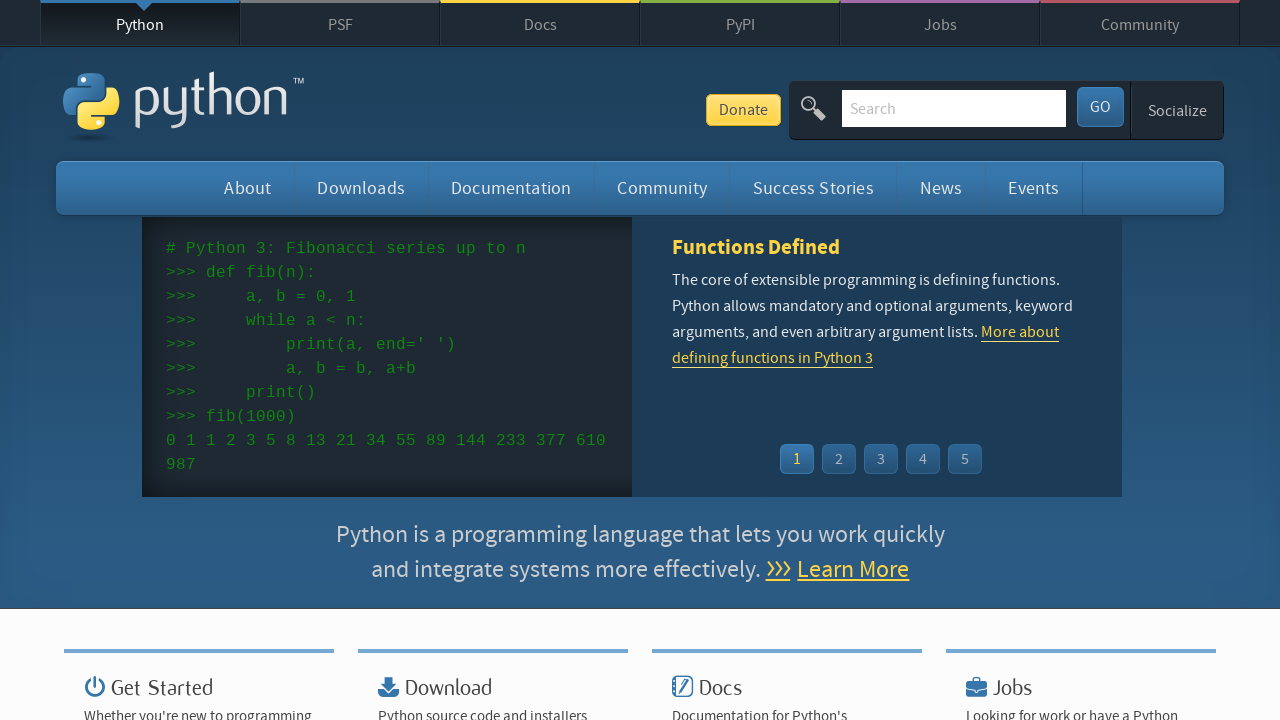

Filled search box with 'pycon' on input[name='q']
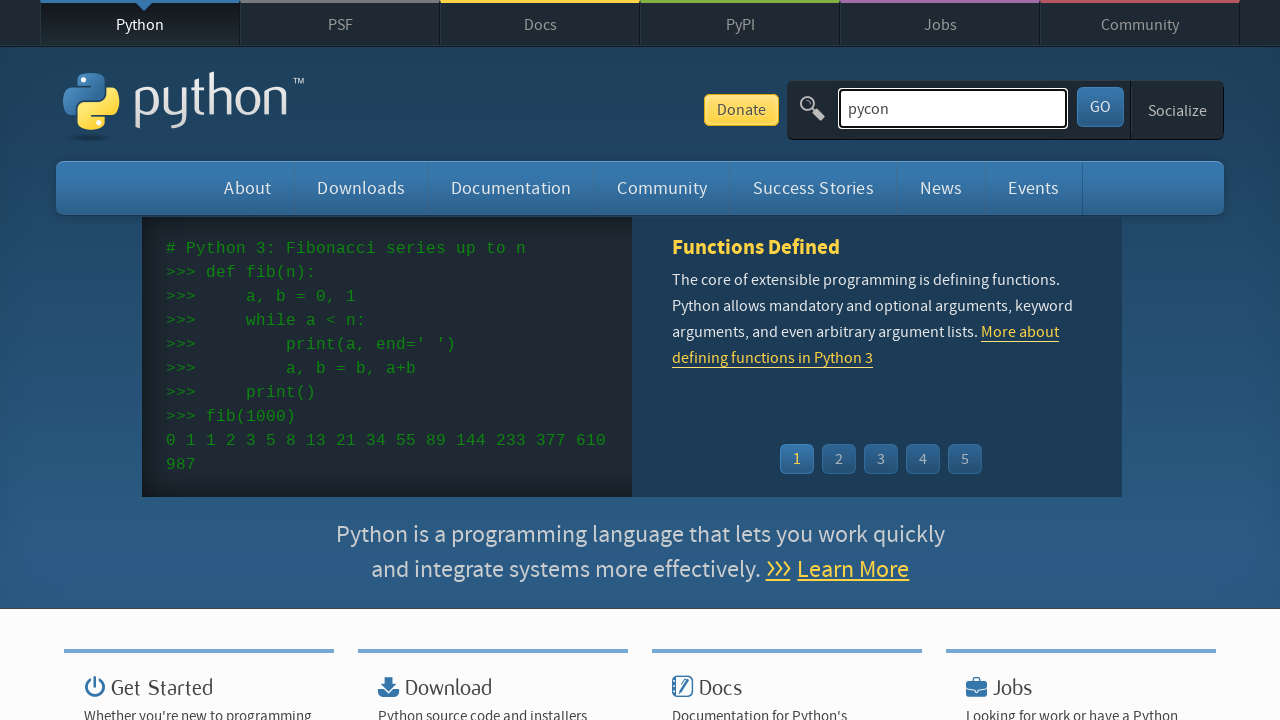

Pressed Enter to submit search form on input[name='q']
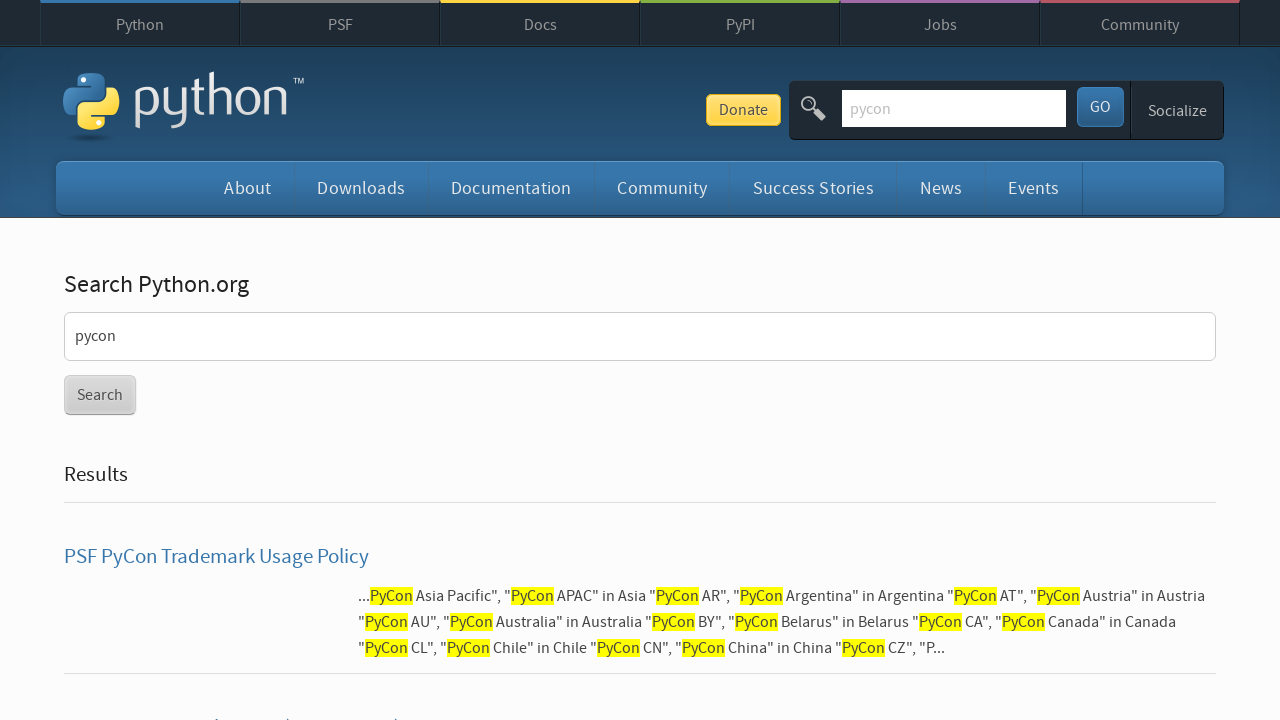

Waited for search results page to load (networkidle)
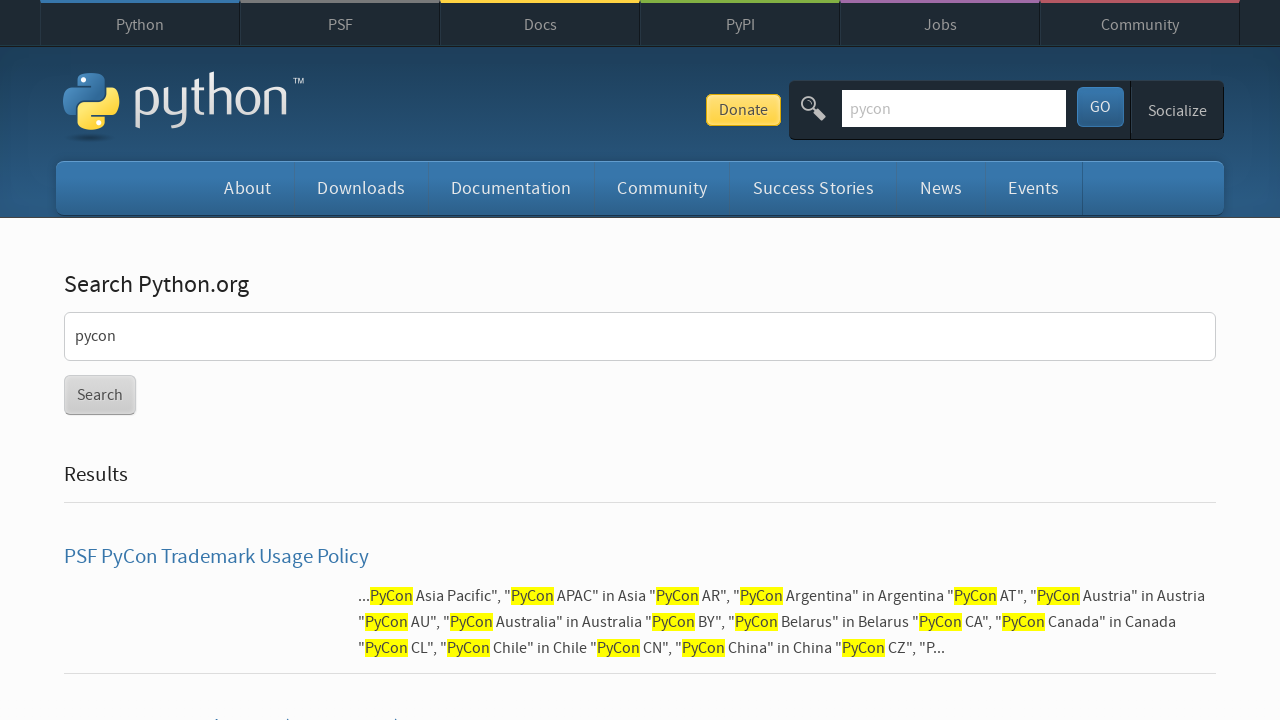

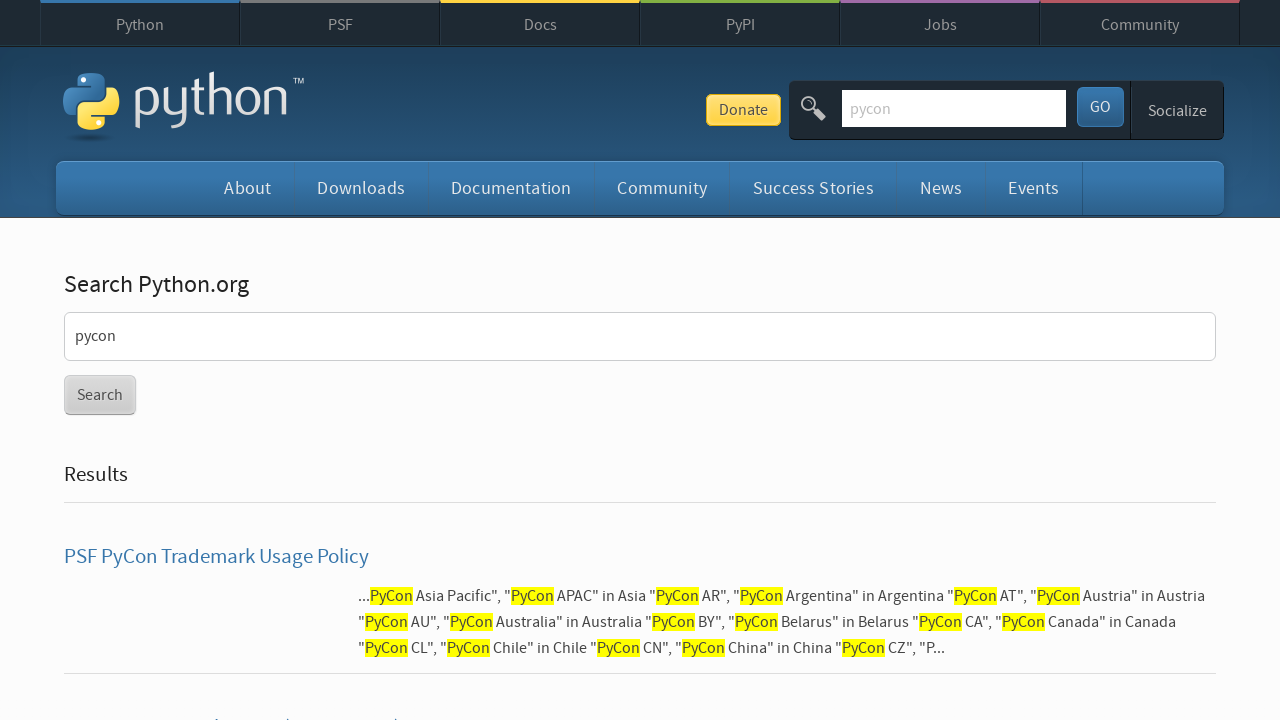